Tests the full enable/disable button workflow including loading messages and verifying textbox state changes

Starting URL: https://the-internet.herokuapp.com/dynamic_controls

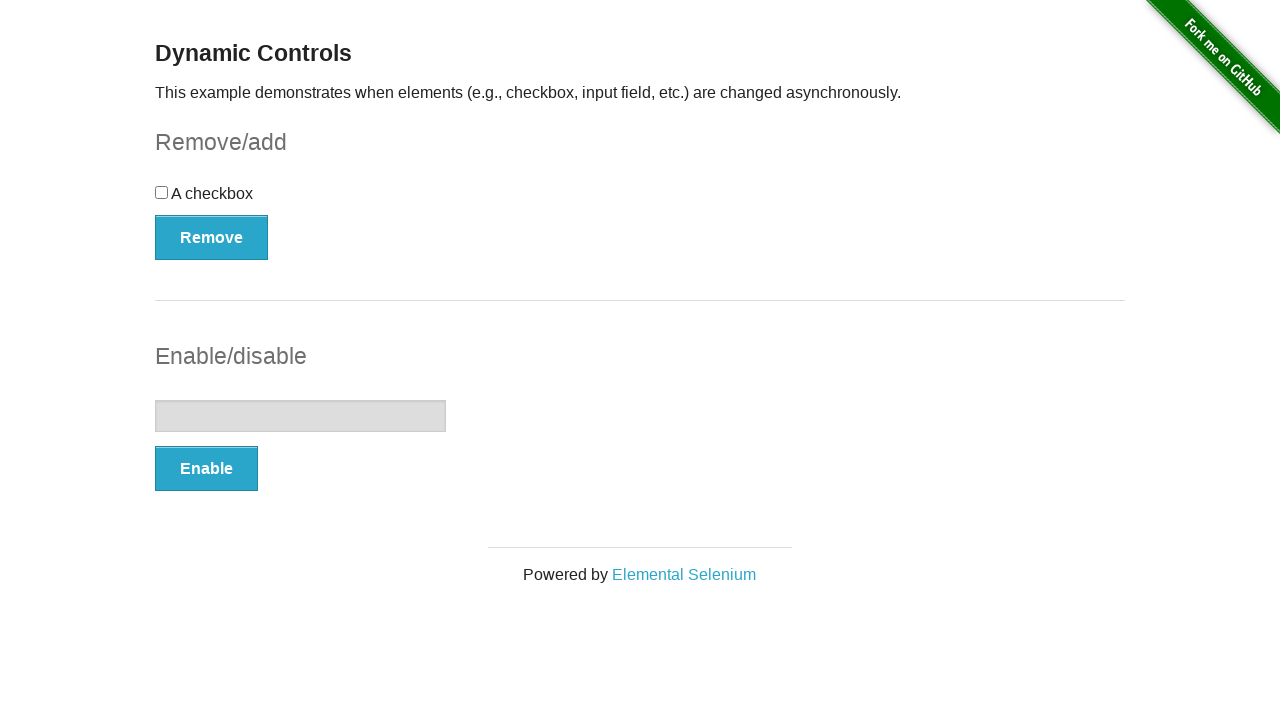

Clicked the Enable button at (206, 469) on button:has-text('Enable')
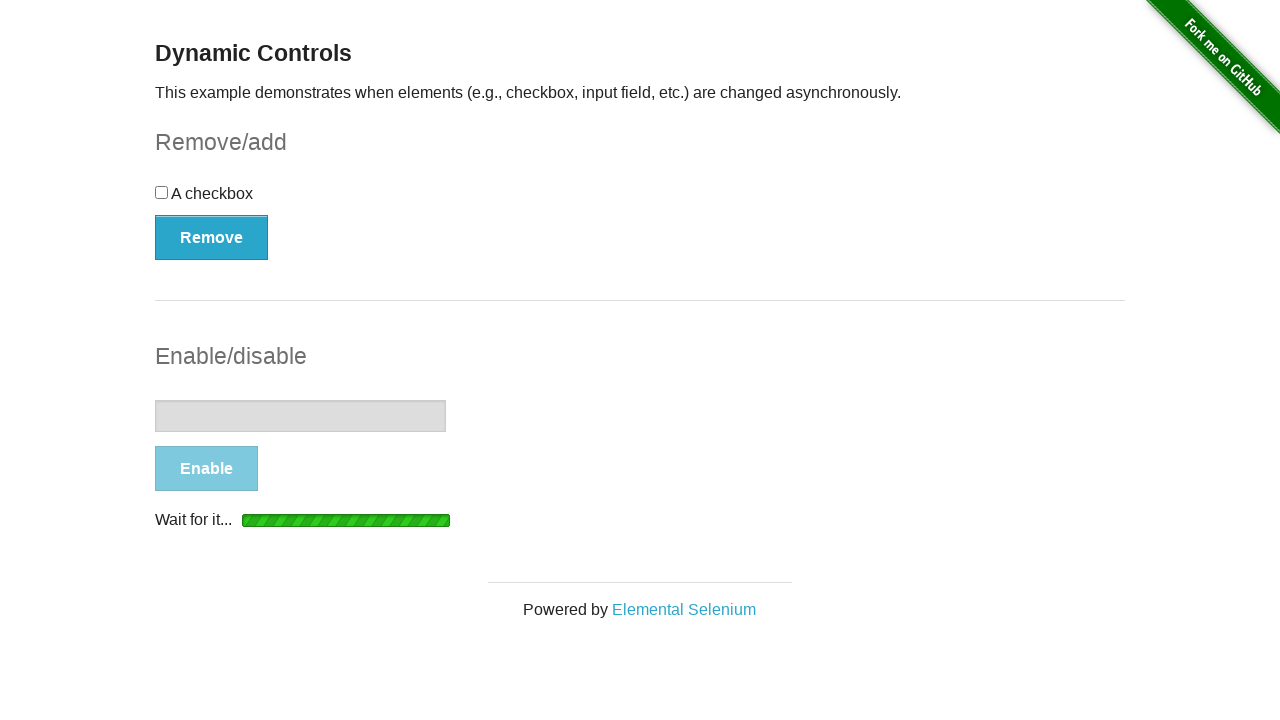

Loading indicator appeared after clicking Enable
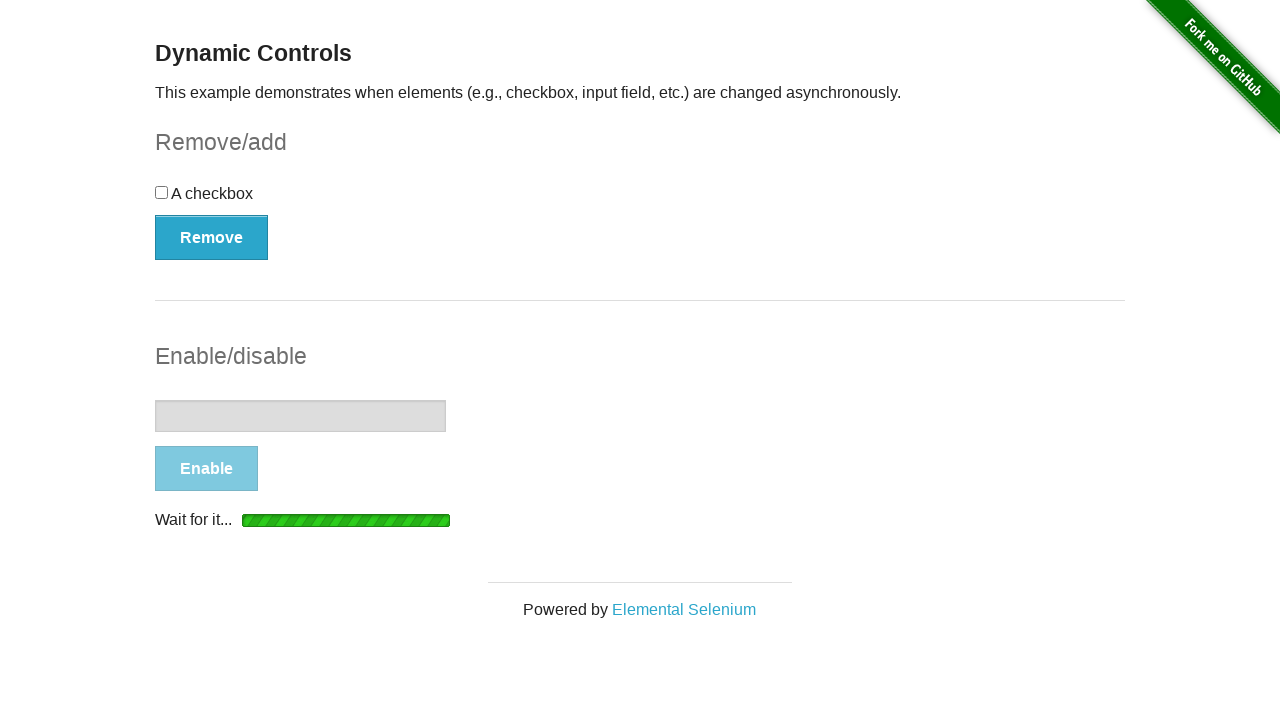

Loading indicator disappeared - Enable operation completed
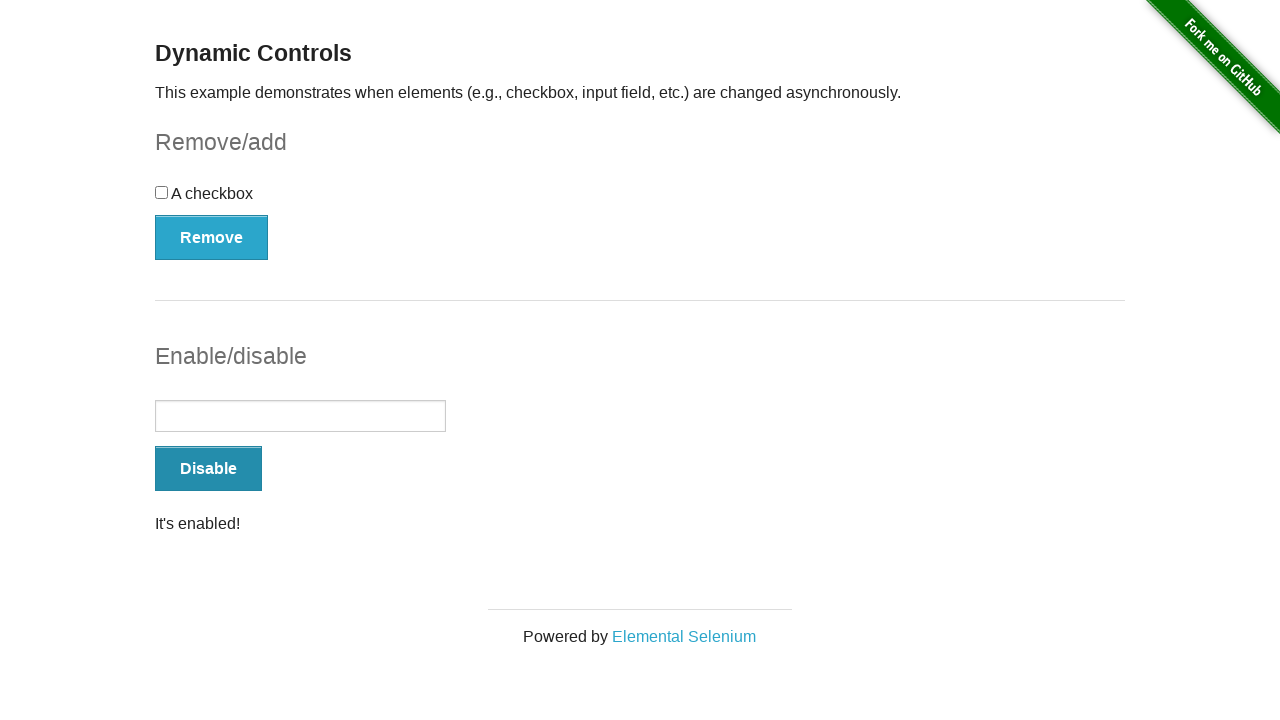

Verified that textbox is now enabled
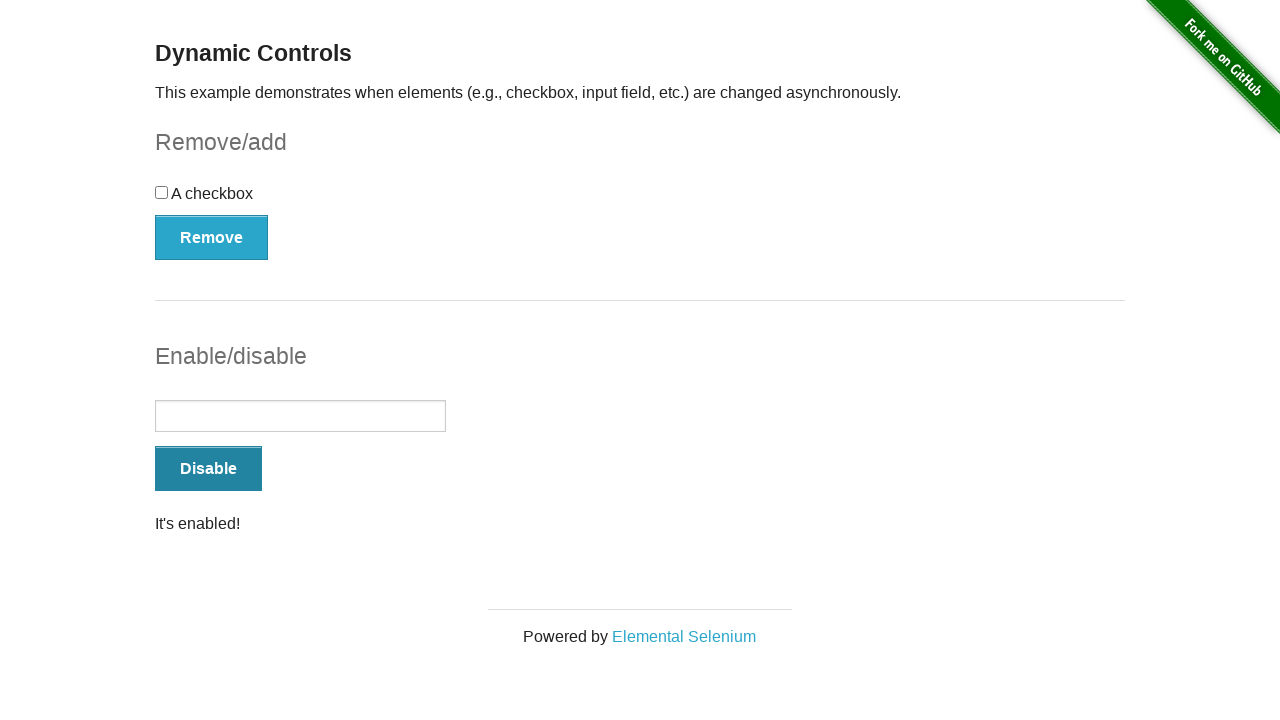

Clicked the Disable button at (208, 469) on button:has-text('Disable')
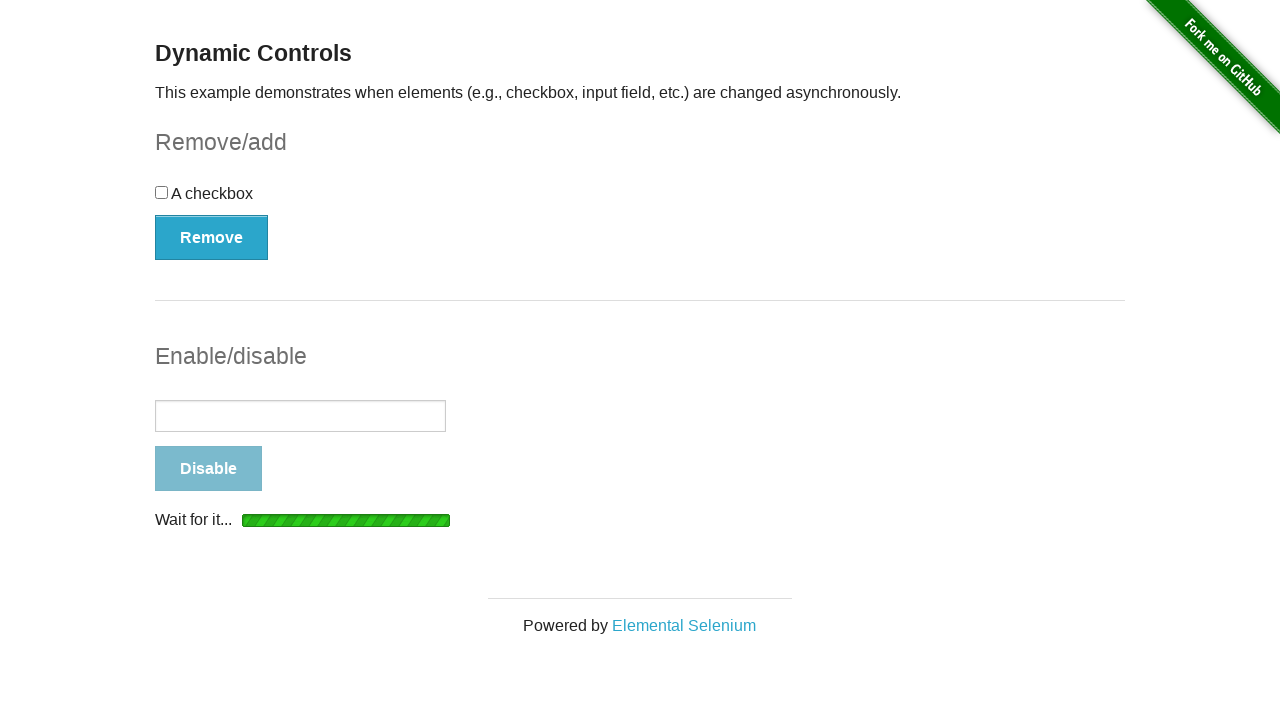

Loading indicator appeared after clicking Disable
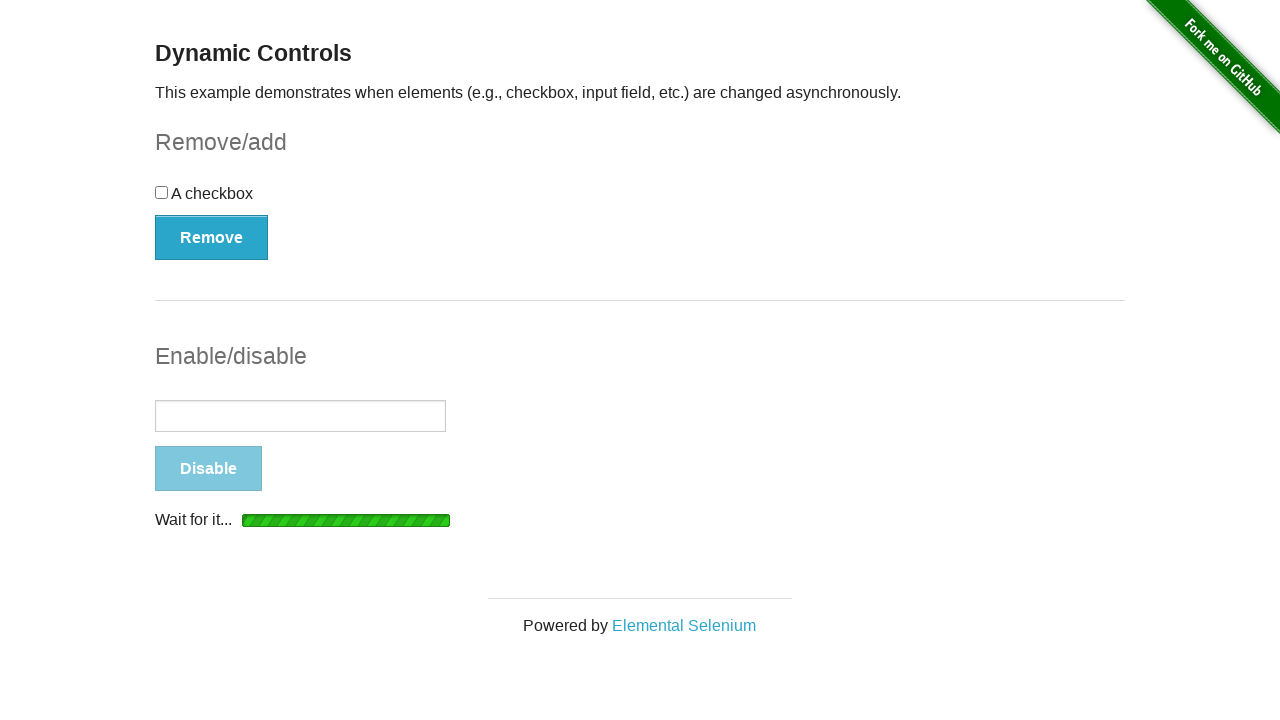

Loading indicator disappeared - Disable operation completed
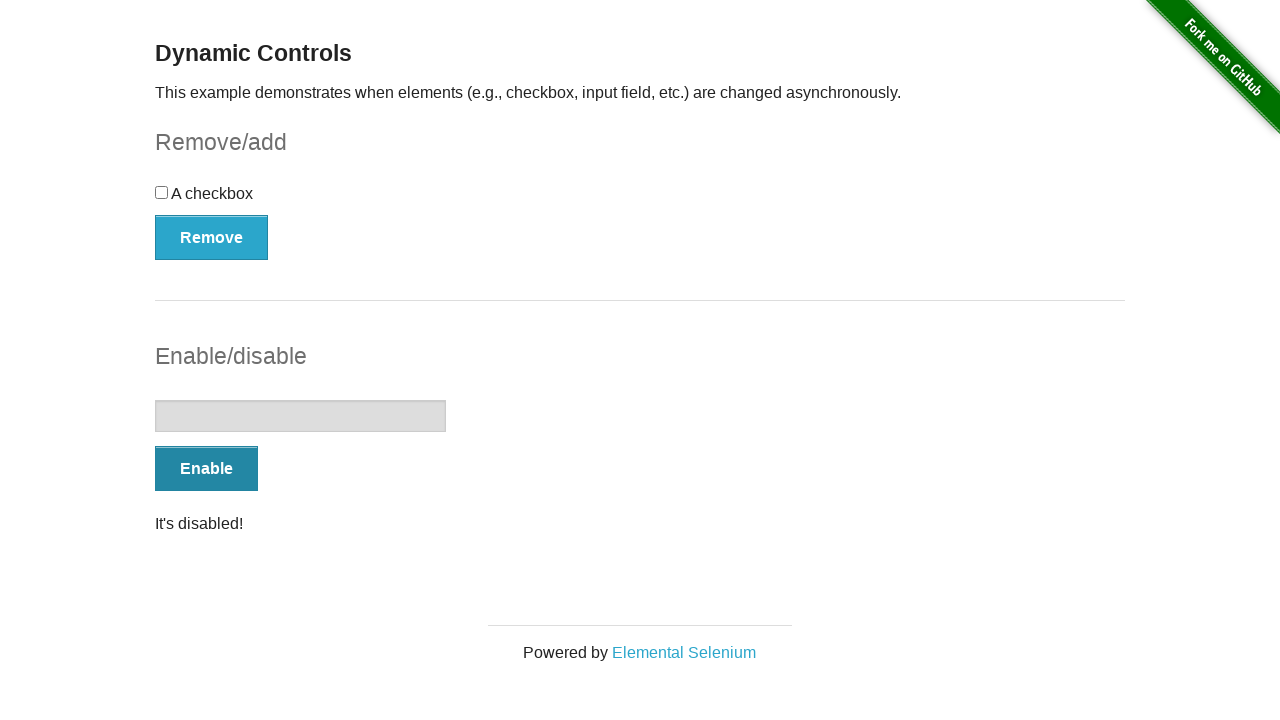

Verified that textbox is now disabled
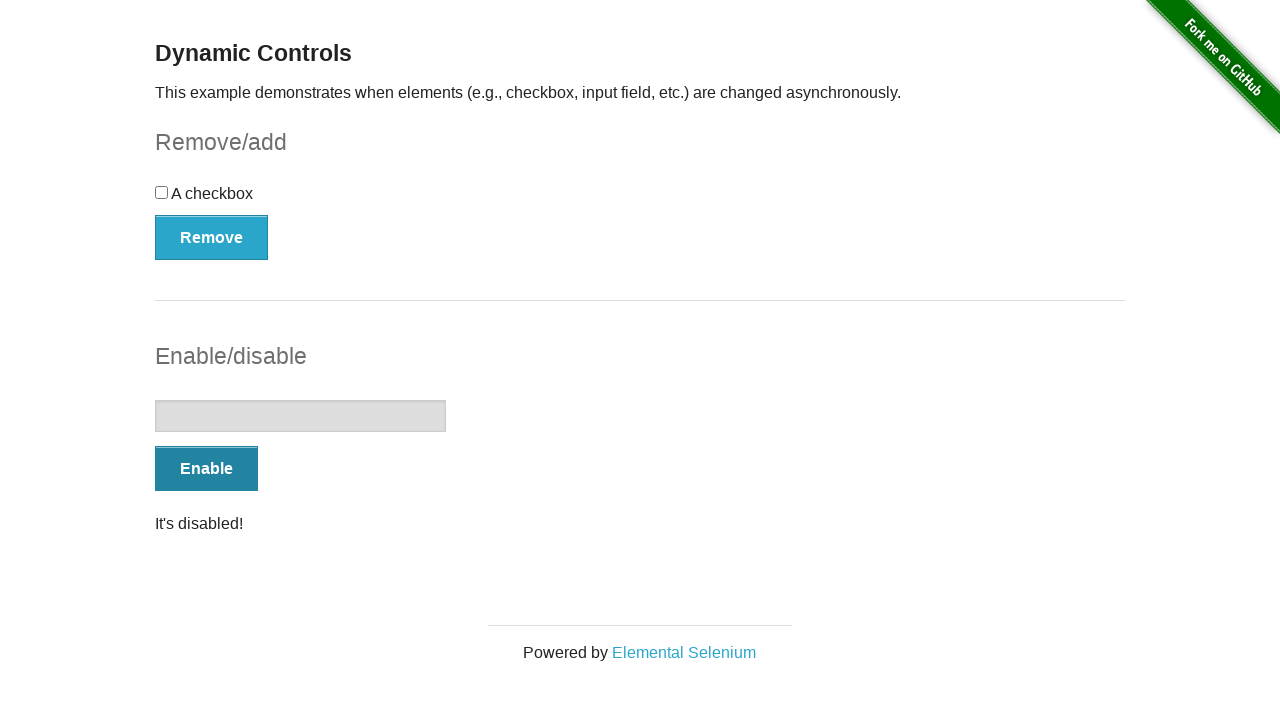

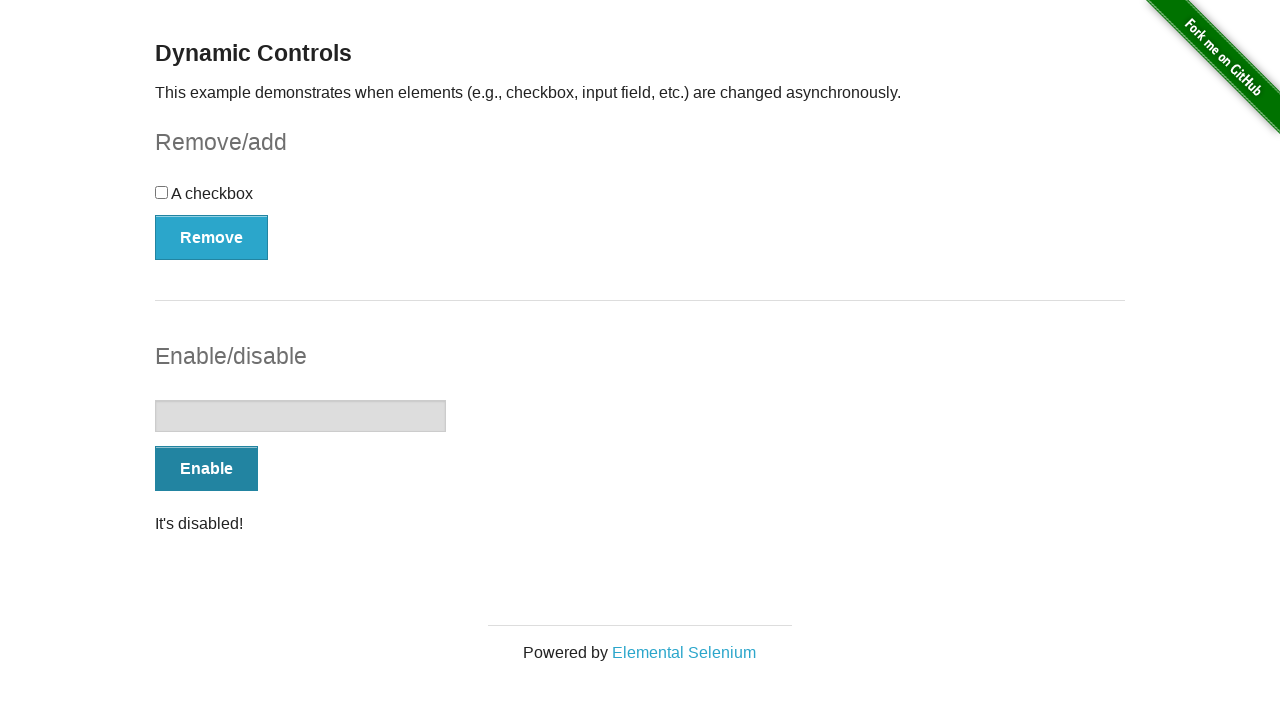